Tests that the input field is cleared after adding a todo item

Starting URL: https://demo.playwright.dev/todomvc

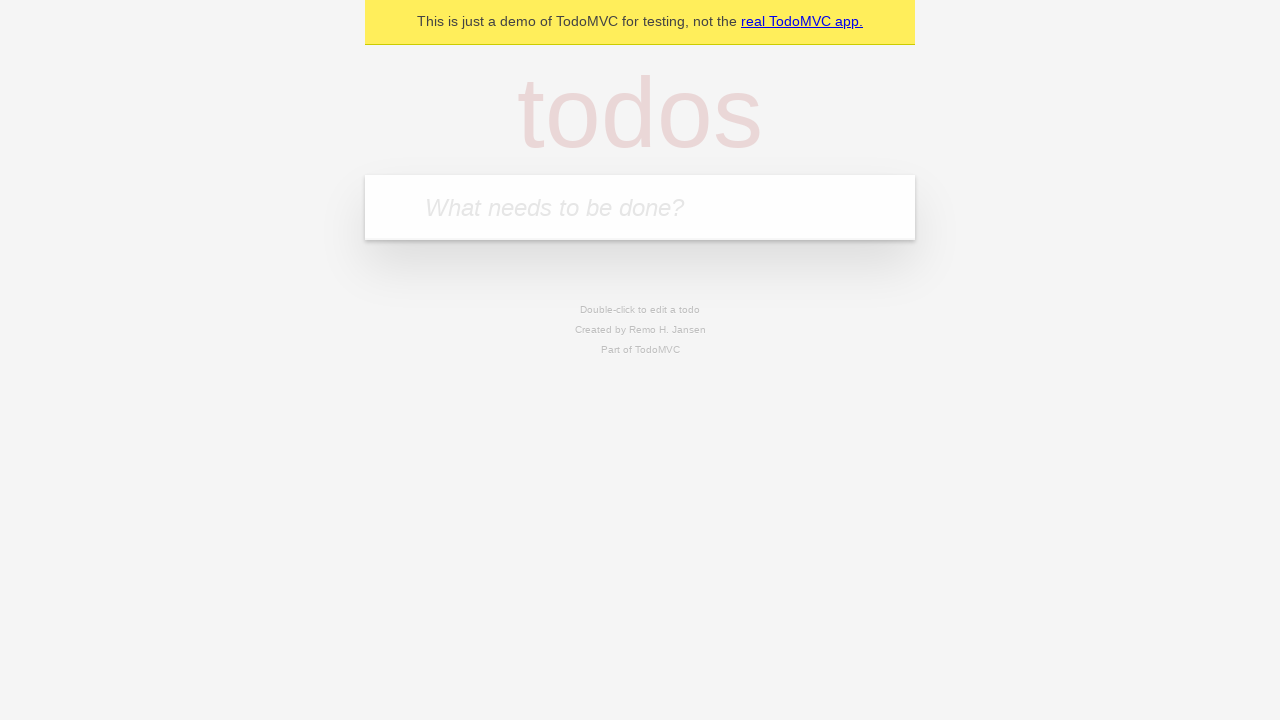

Filled todo input field with 'buy some cheese' on internal:attr=[placeholder="What needs to be done?"i]
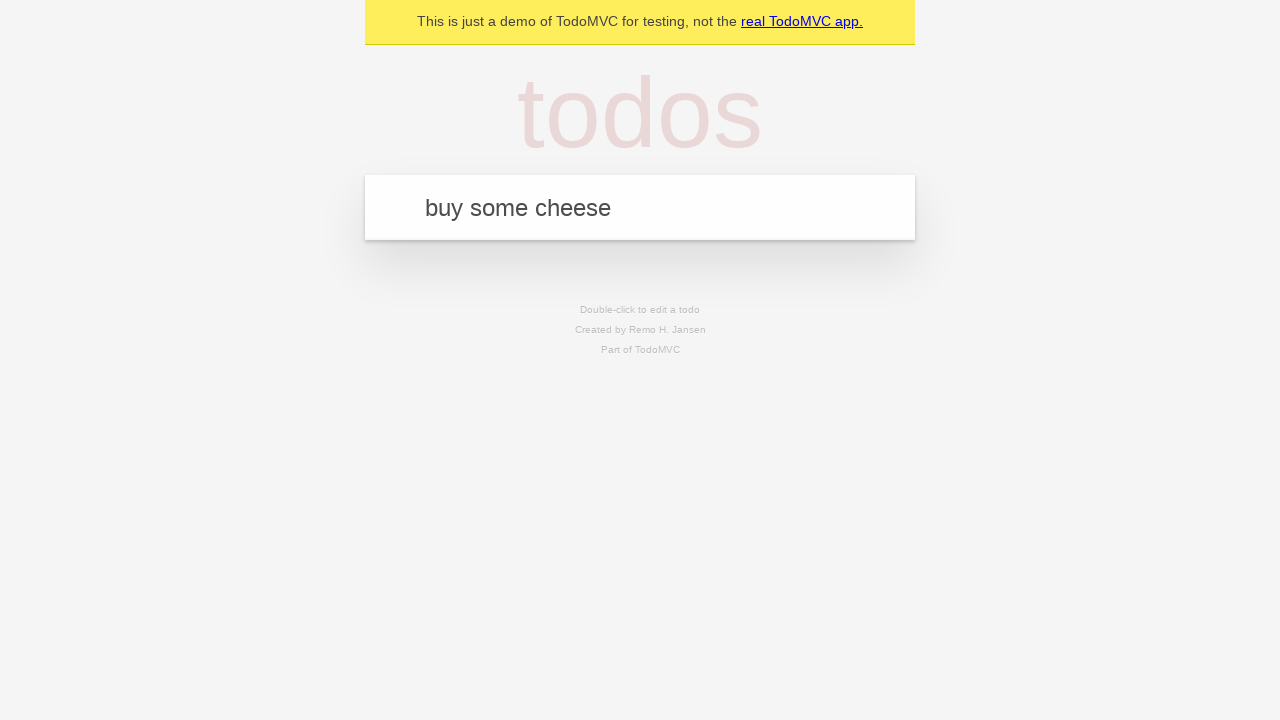

Pressed Enter to add todo item on internal:attr=[placeholder="What needs to be done?"i]
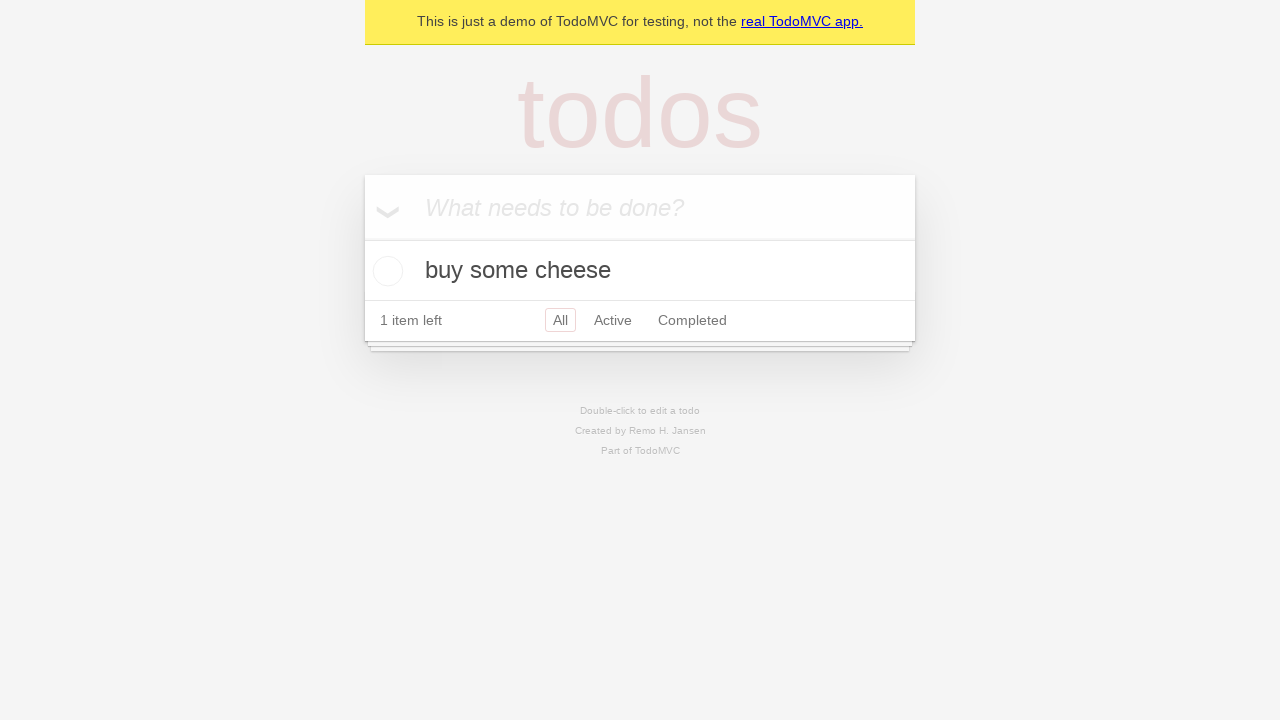

Todo item appeared in the list
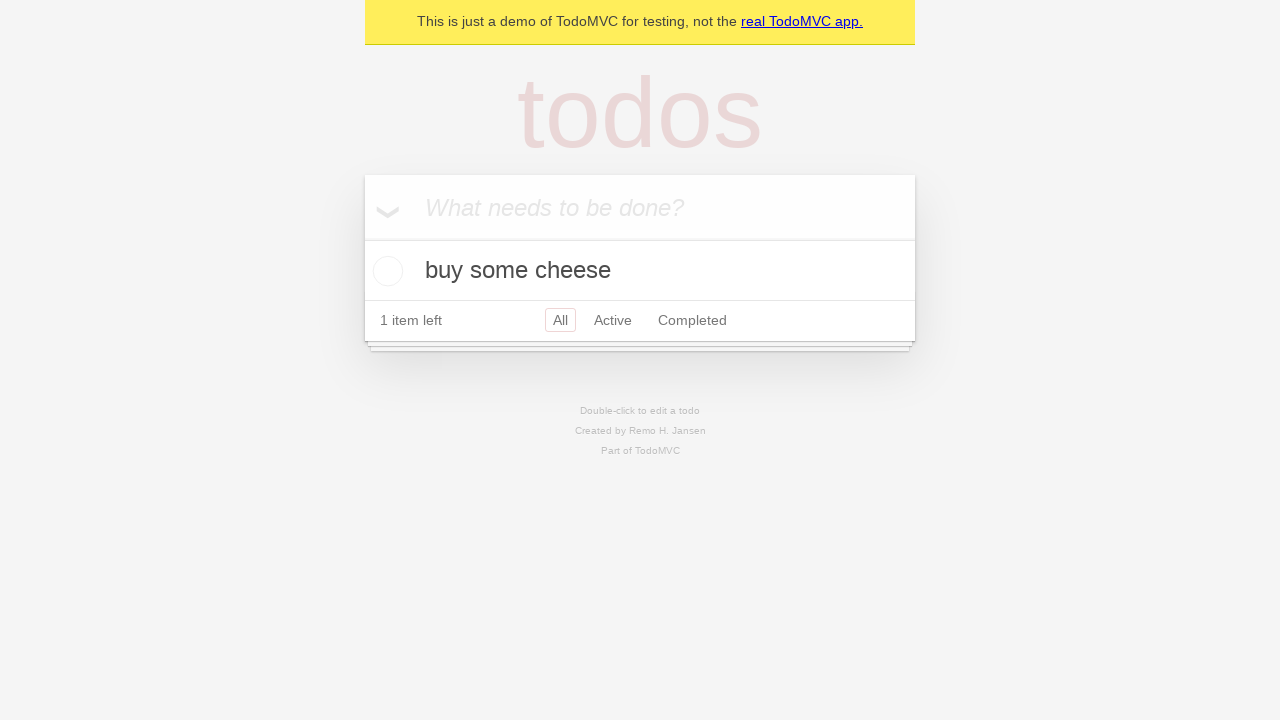

Verified that the input field was cleared after adding the todo
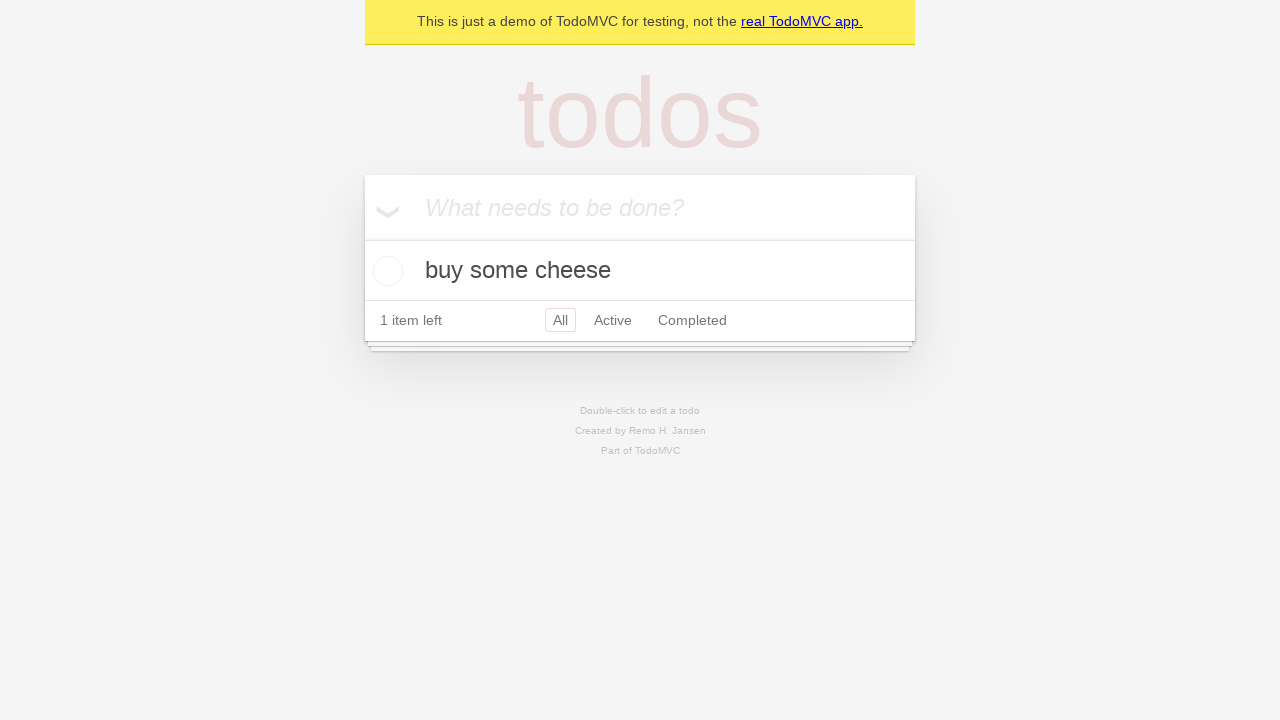

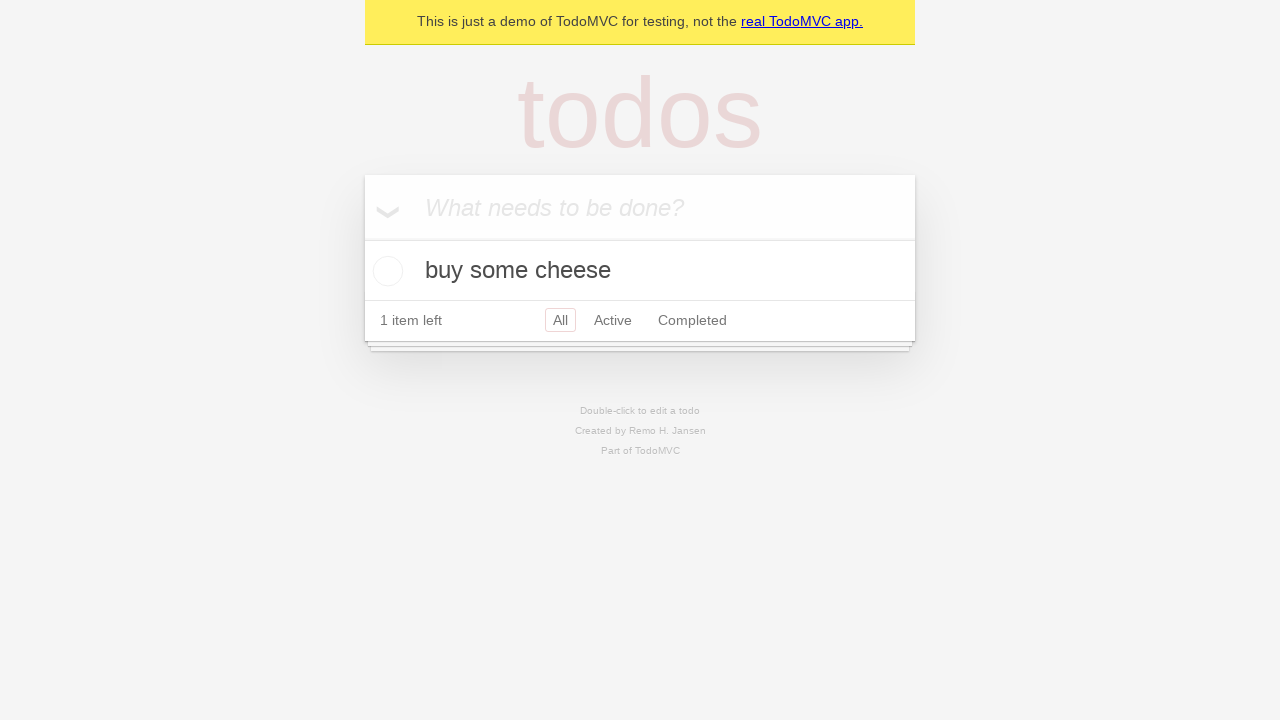